Tests sorting the Due column in descending order by clicking the column header twice and verifying the values are properly ordered from highest to lowest.

Starting URL: http://the-internet.herokuapp.com/tables

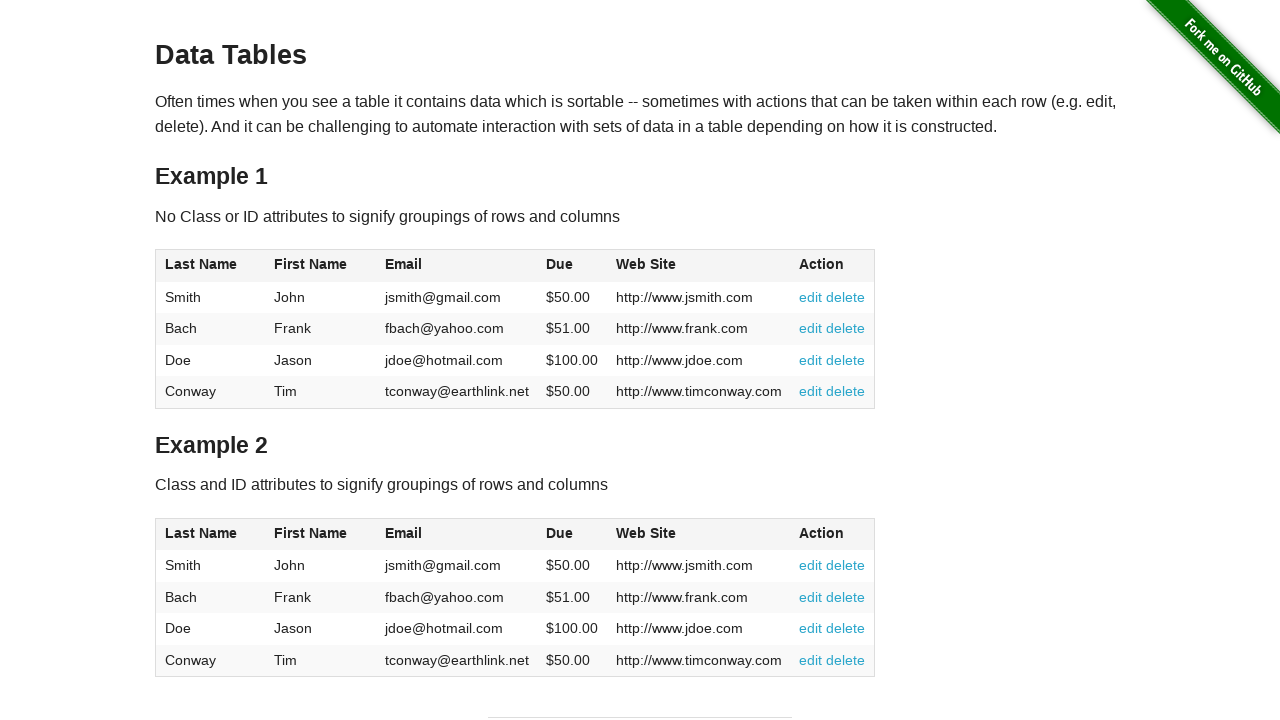

Clicked Due column header first time at (572, 266) on #table1 thead tr th:nth-of-type(4)
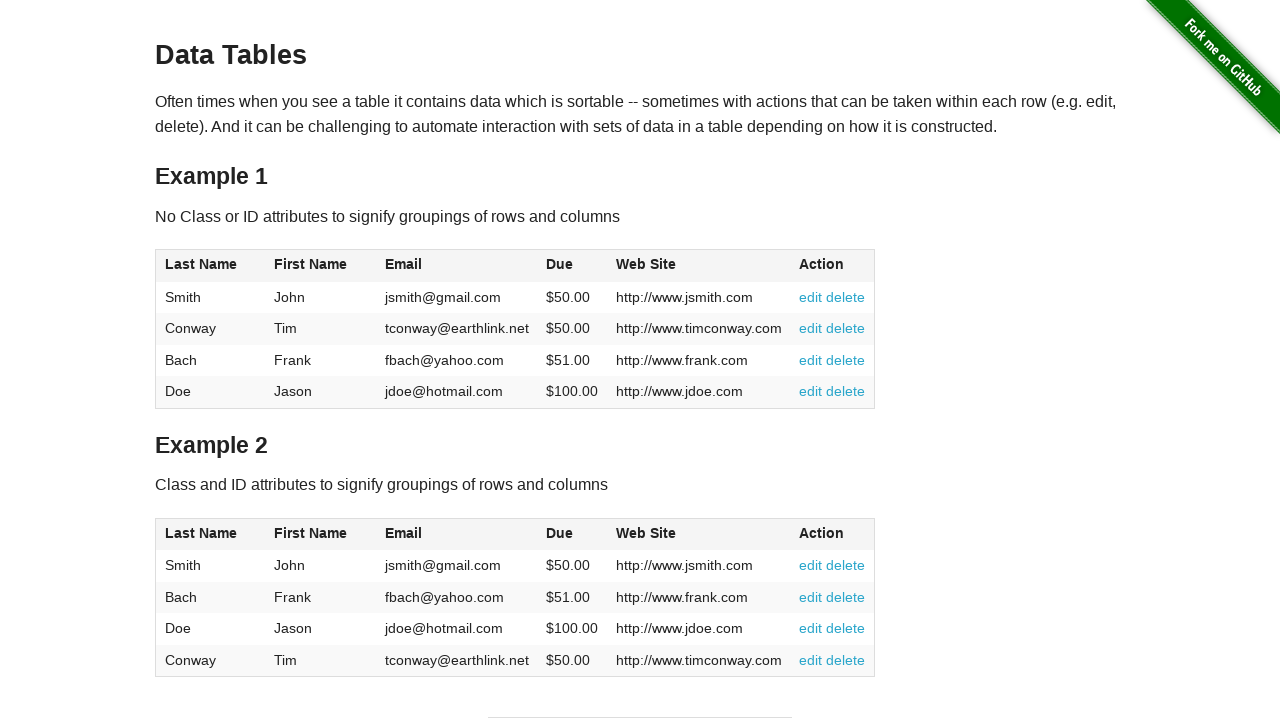

Clicked Due column header second time to sort descending at (572, 266) on #table1 thead tr th:nth-of-type(4)
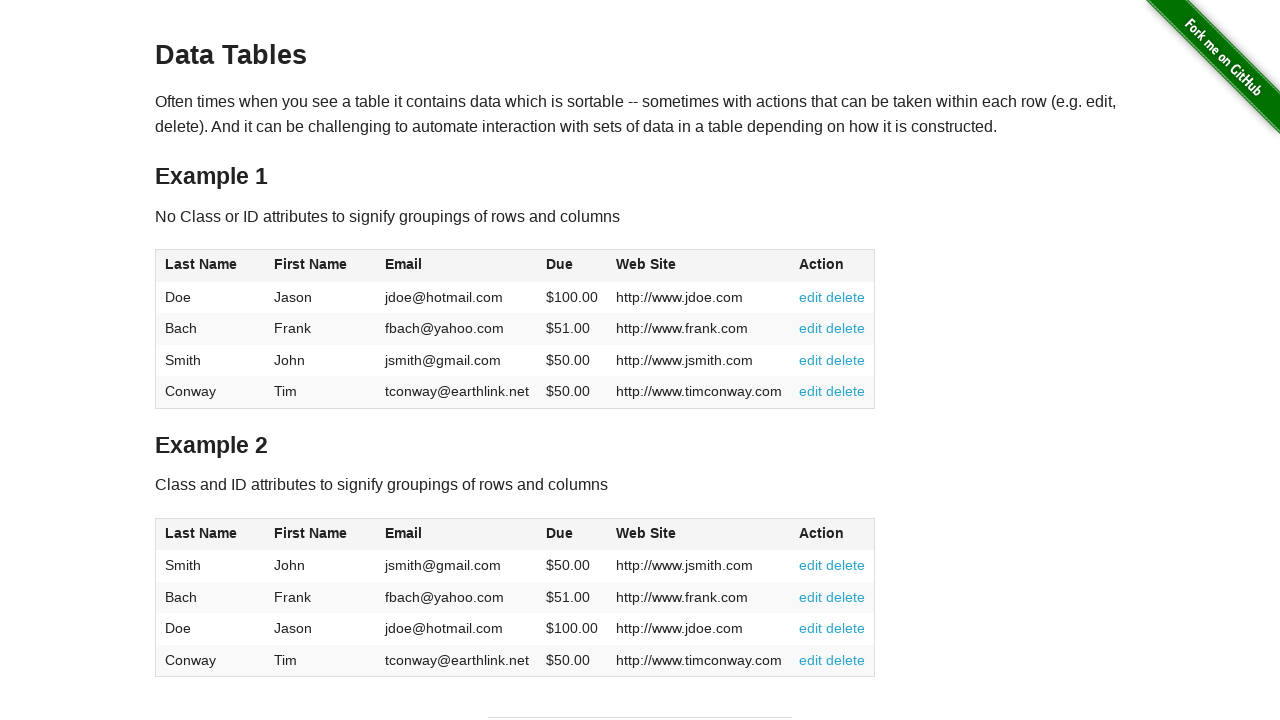

Table data loaded and Due column values are visible
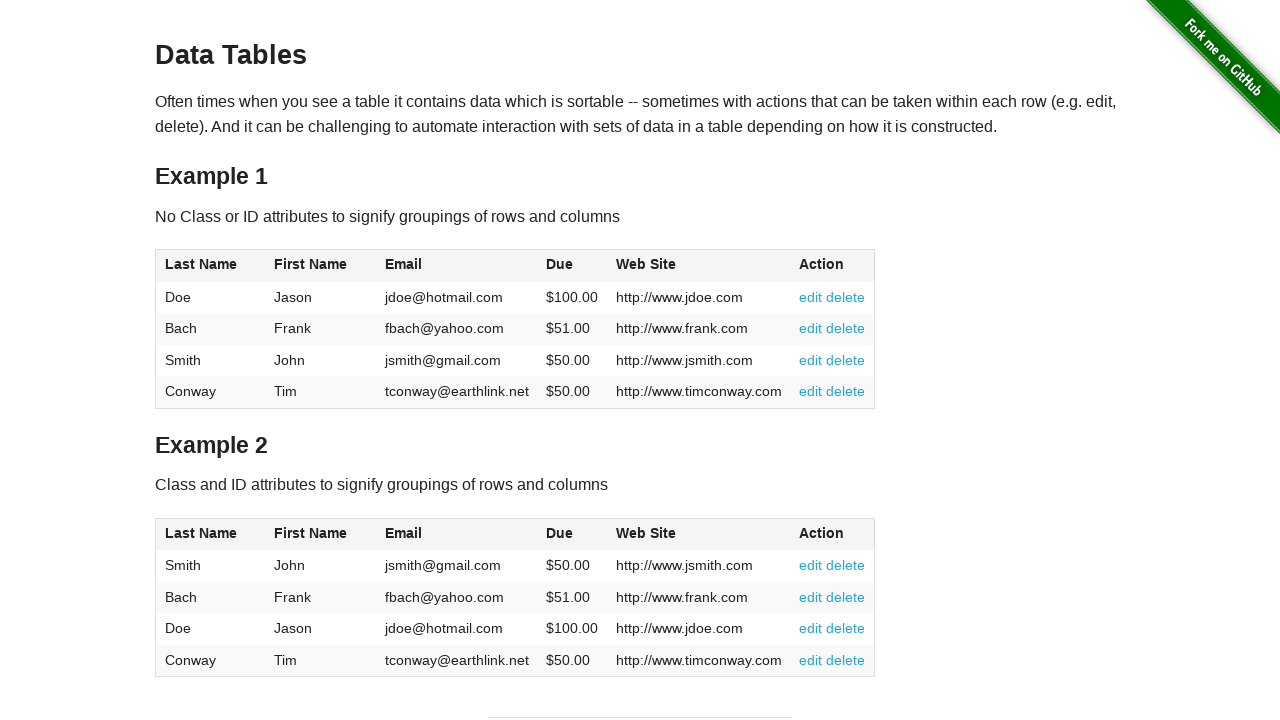

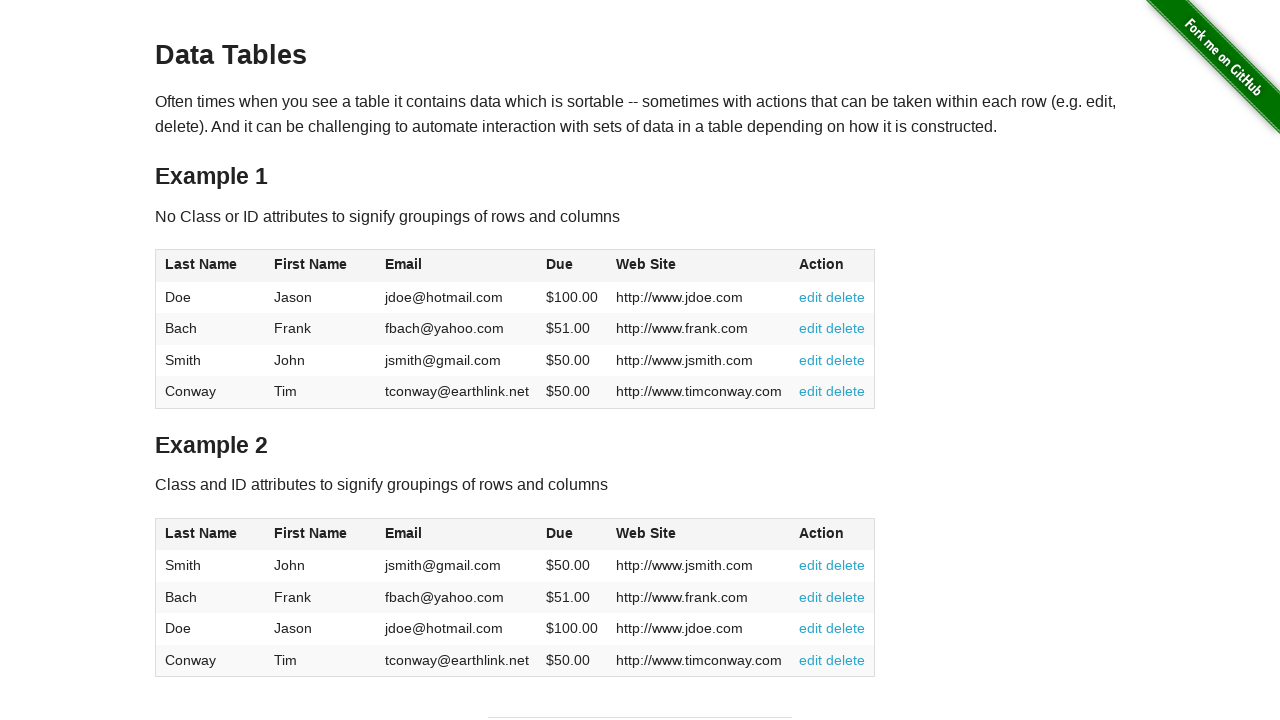